Tests window handle functionality by opening a new window, filling a form field in the new window, closing it, then switching back to the main window and filling another form field

Starting URL: https://www.hyrtutorials.com/p/window-handles-practice.html

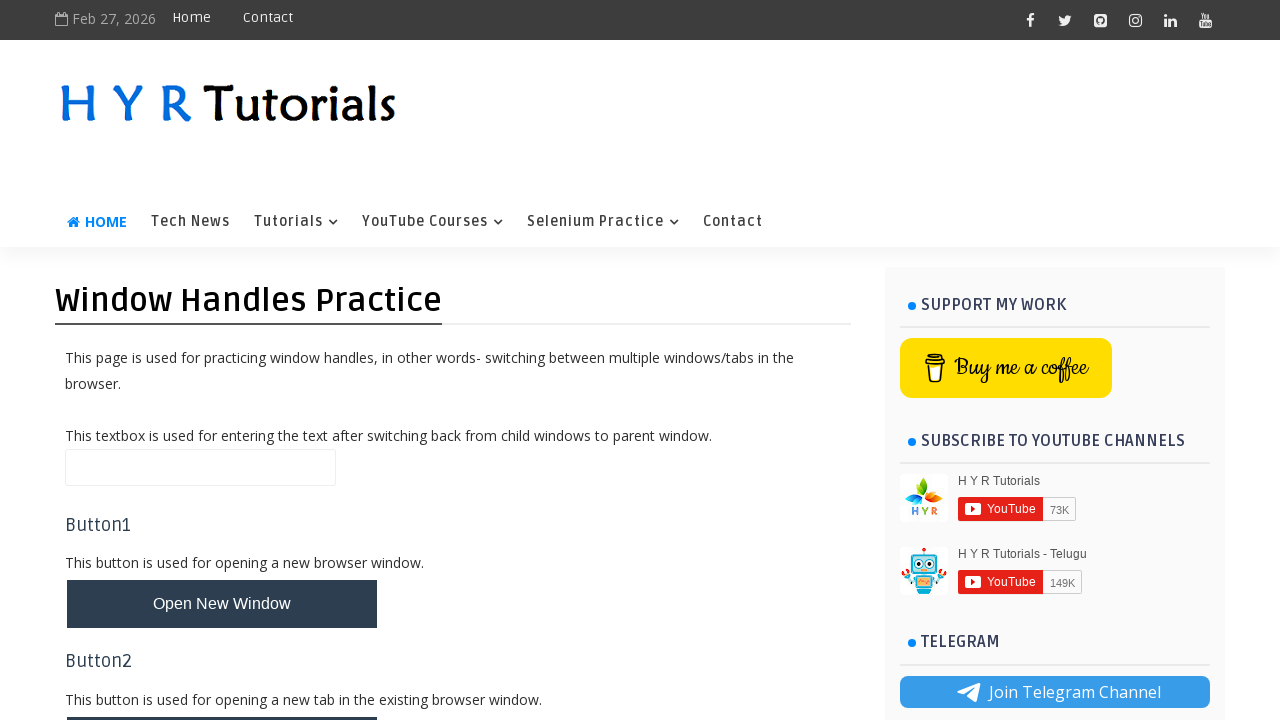

Clicked button to open new window at (222, 604) on #newWindowBtn
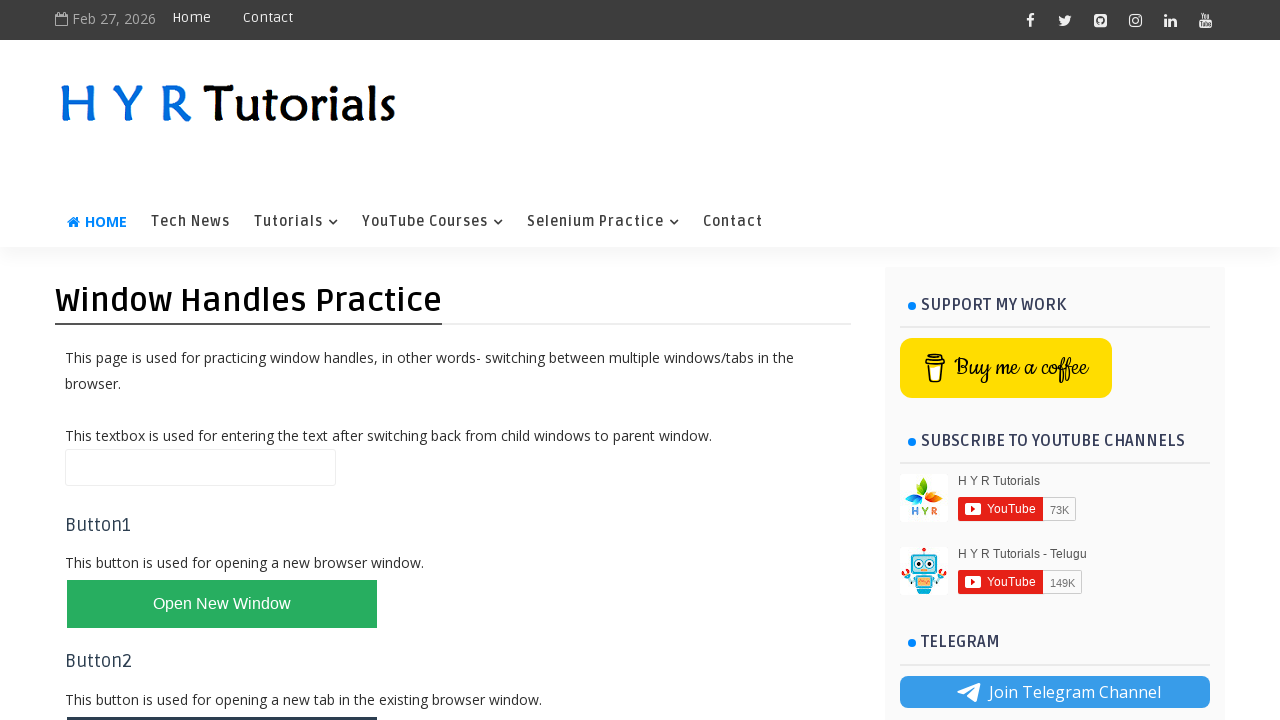

New window opened and captured
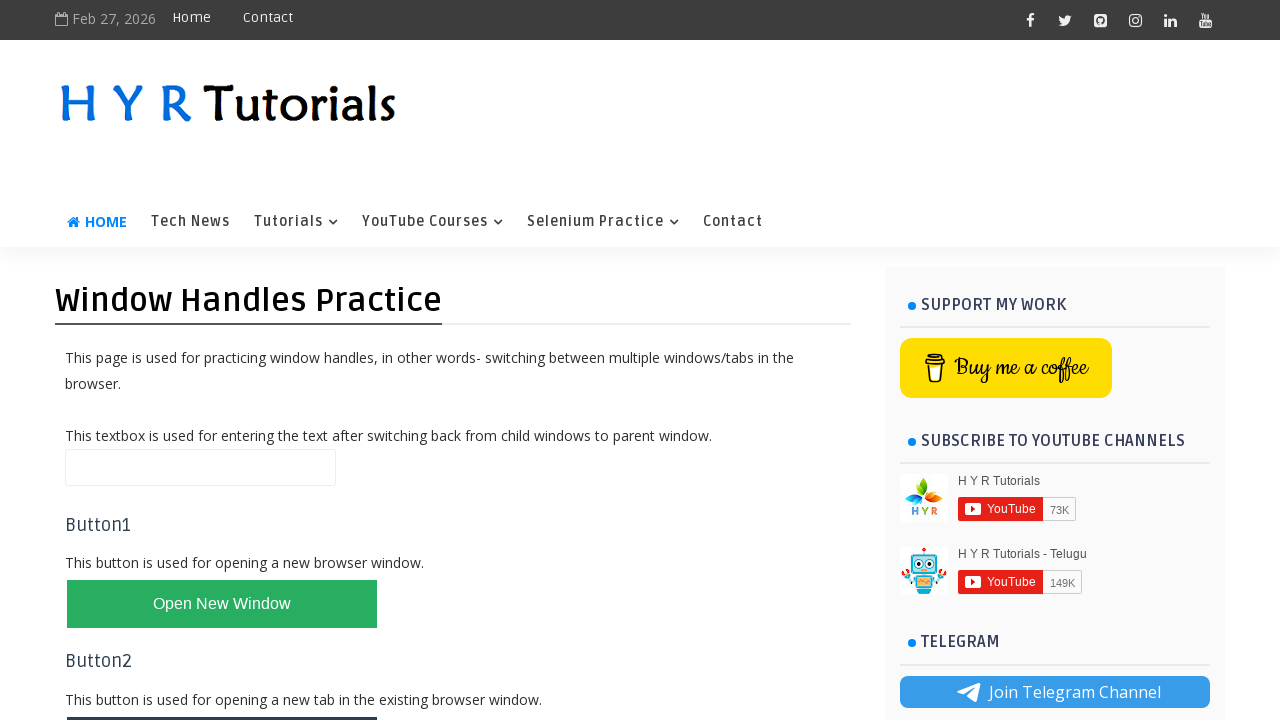

New window page loaded
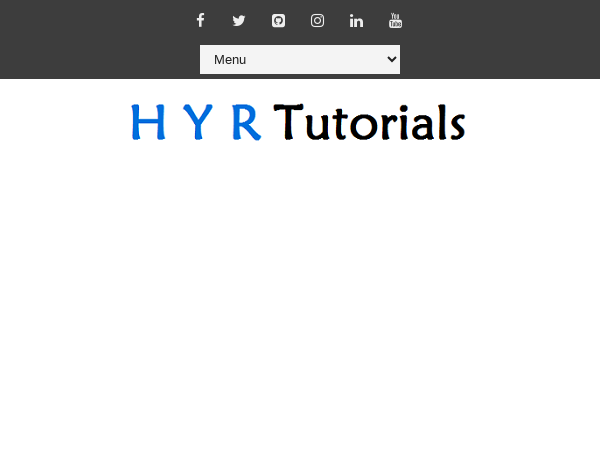

Filled firstName field with 'sonali' in new window on #firstName
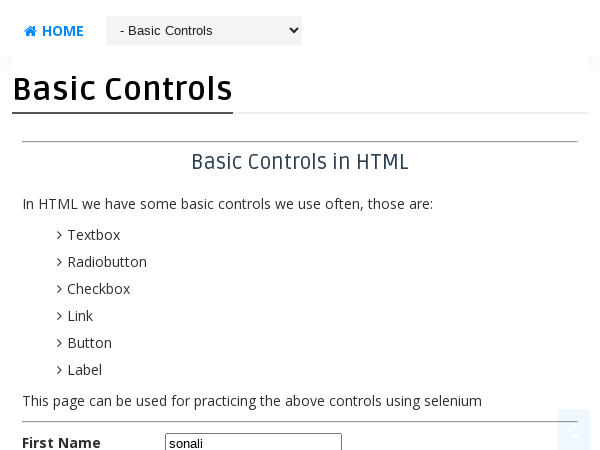

Closed new window
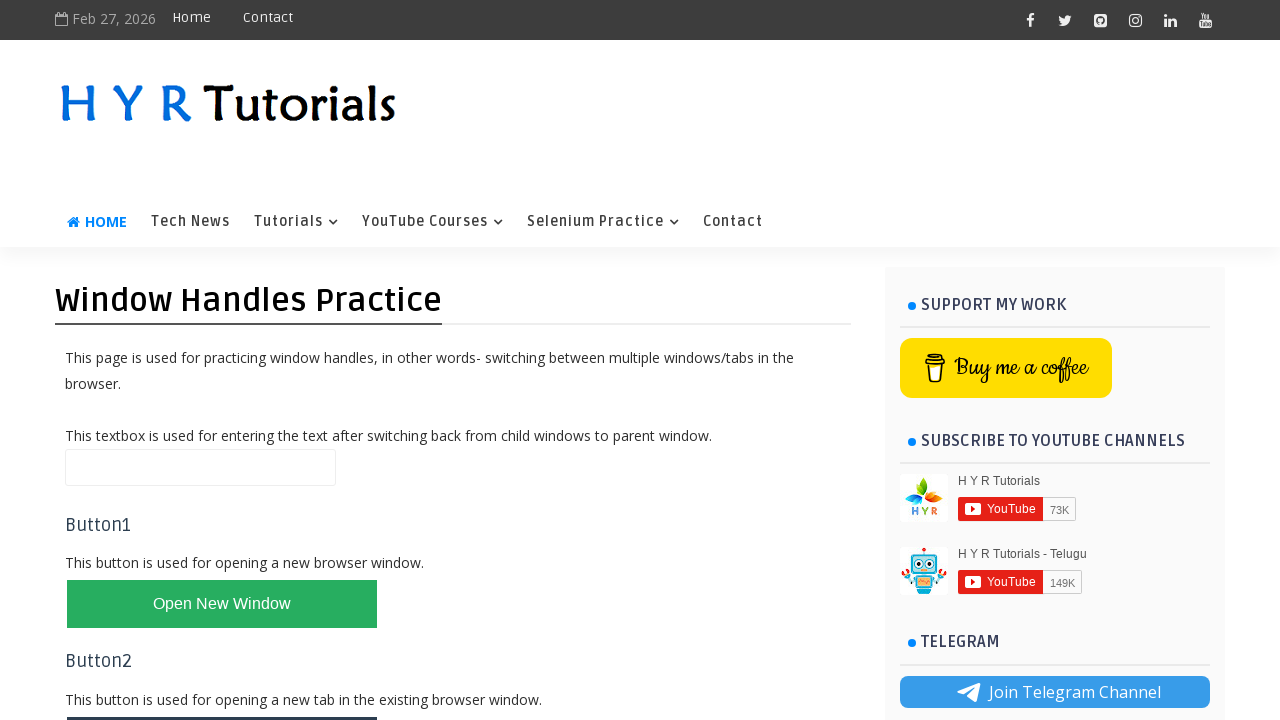

Filled name field with 'sahani' in main window on #name
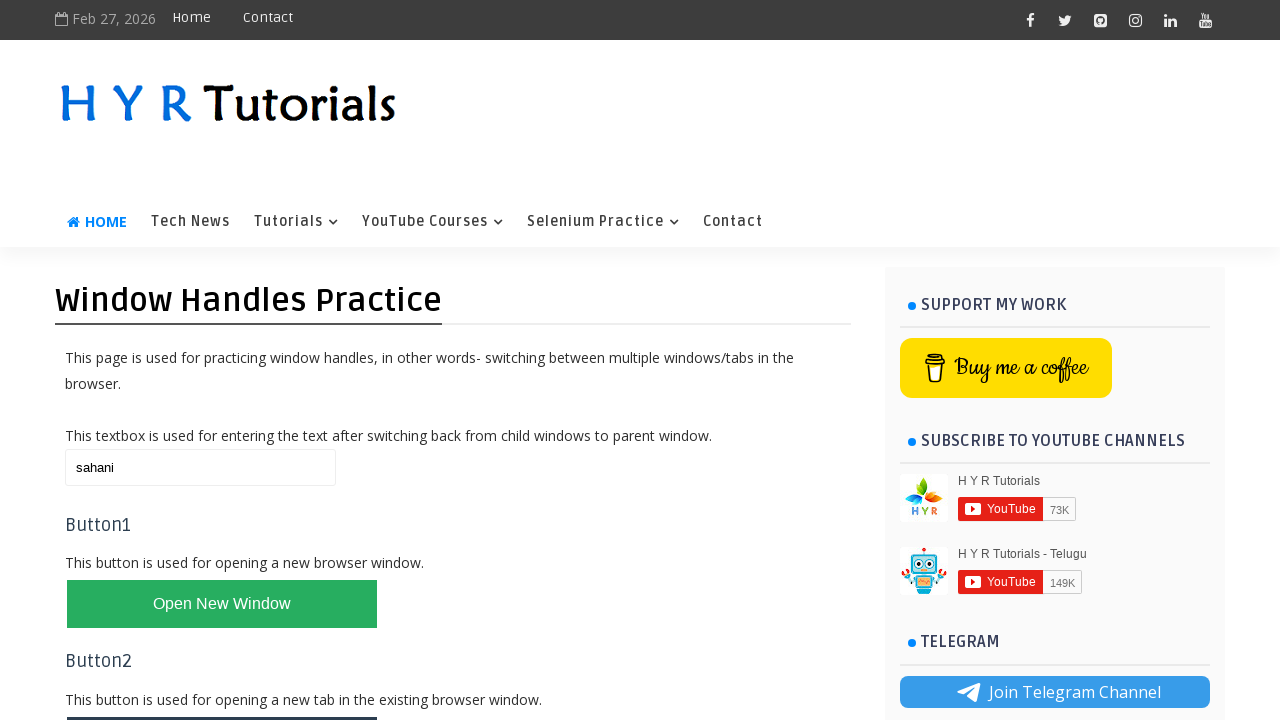

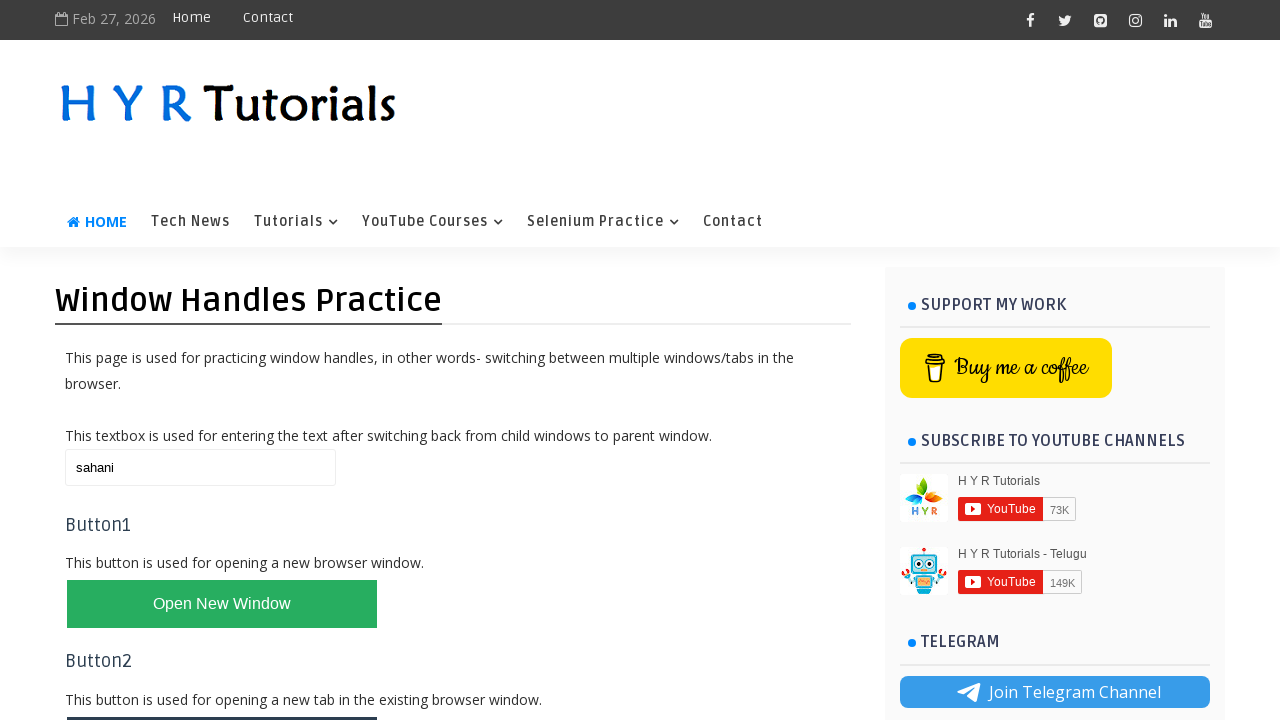